Navigates to wp.pl website

Starting URL: https://wp.pl/

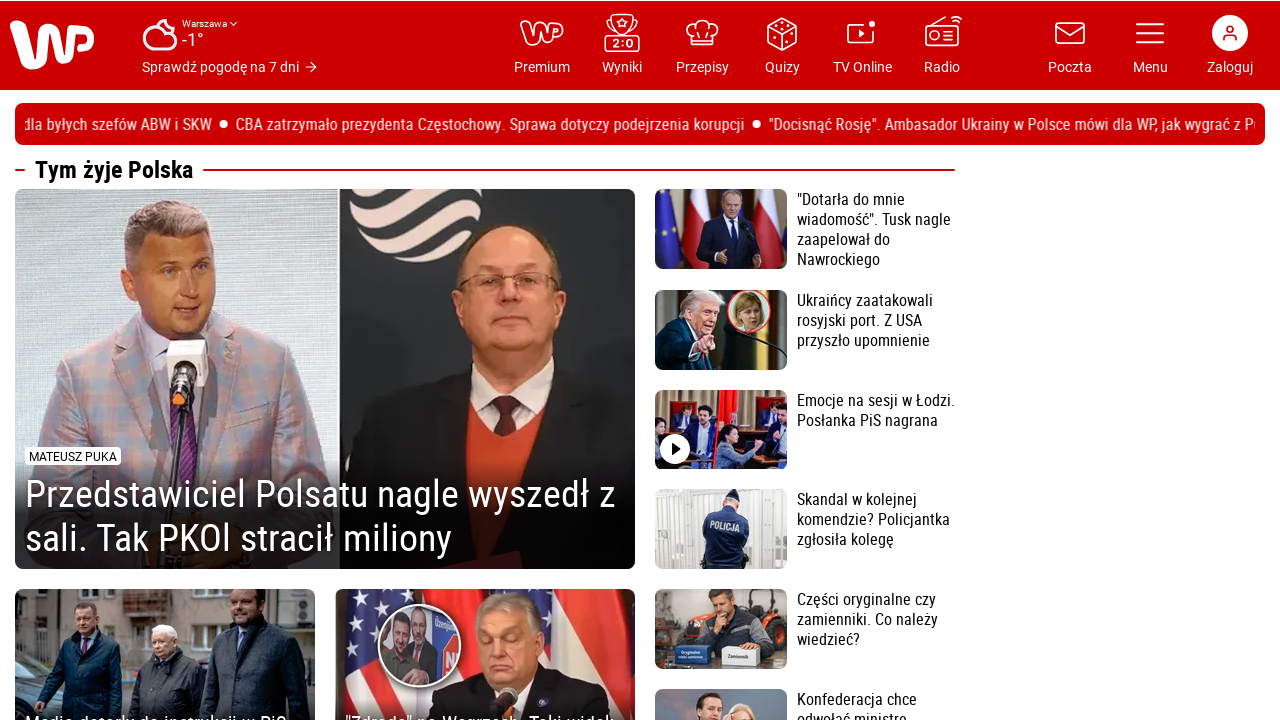

Navigated to wp.pl website
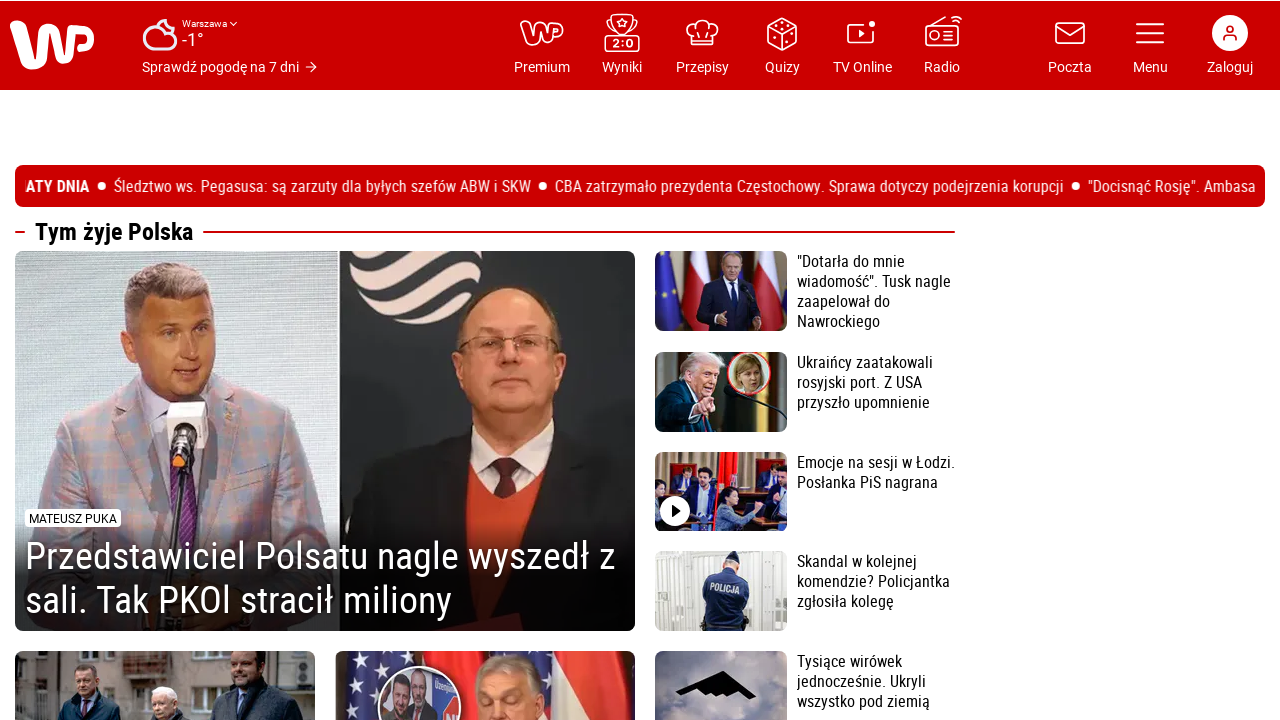

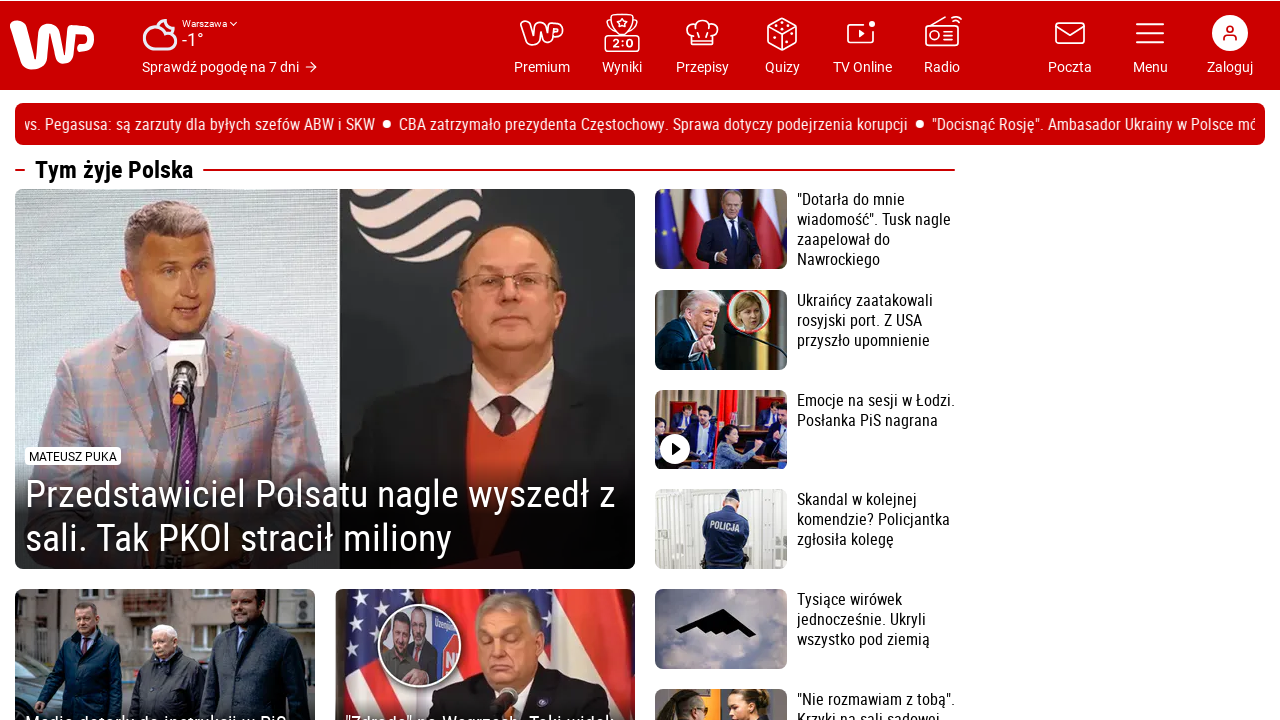